Tests registration form validation with invalid phone number formats

Starting URL: https://alada.vn/tai-khoan/dang-ky.html

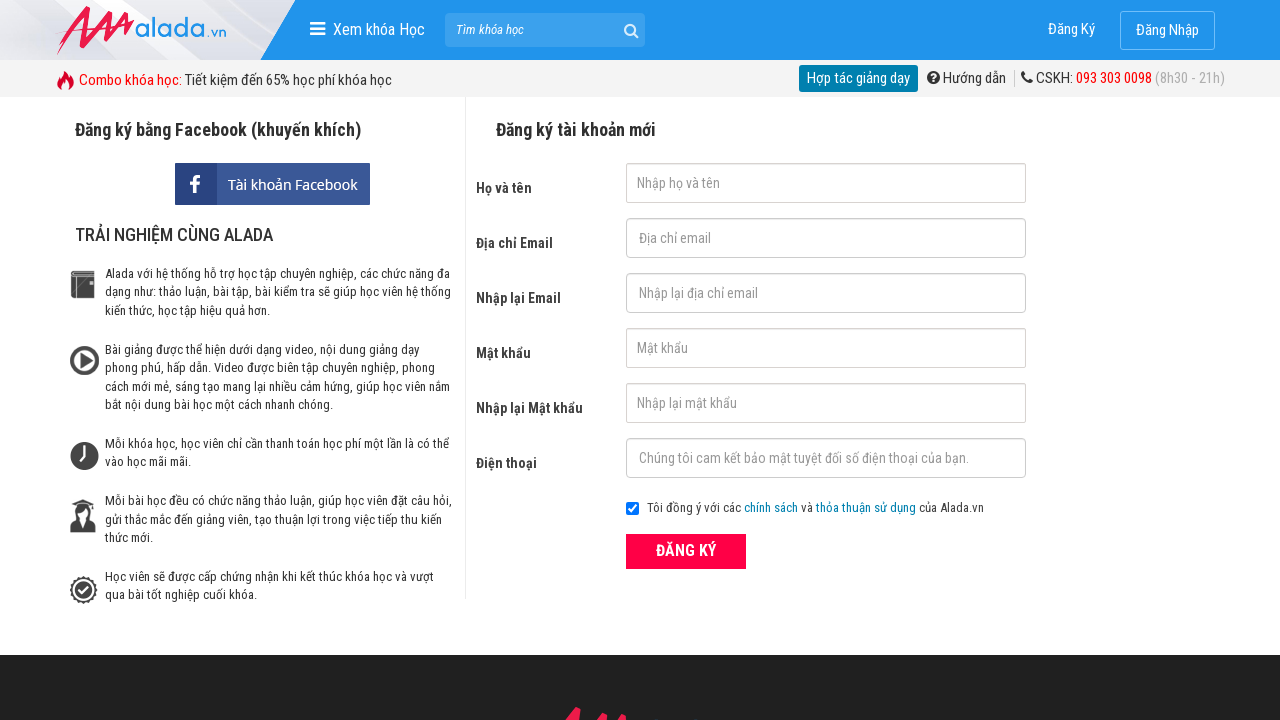

Filled first name field with 'meymey' on #txtFirstname
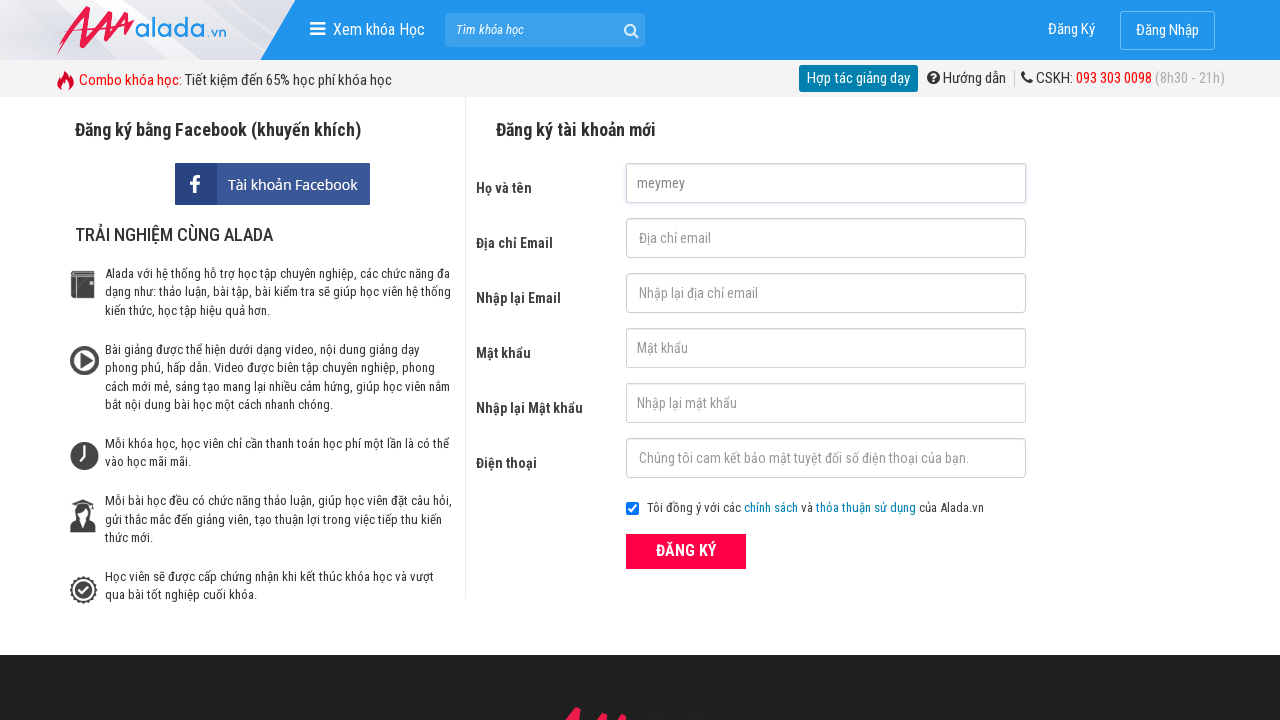

Filled email field with 'giahuy@gmail.com' on #txtEmail
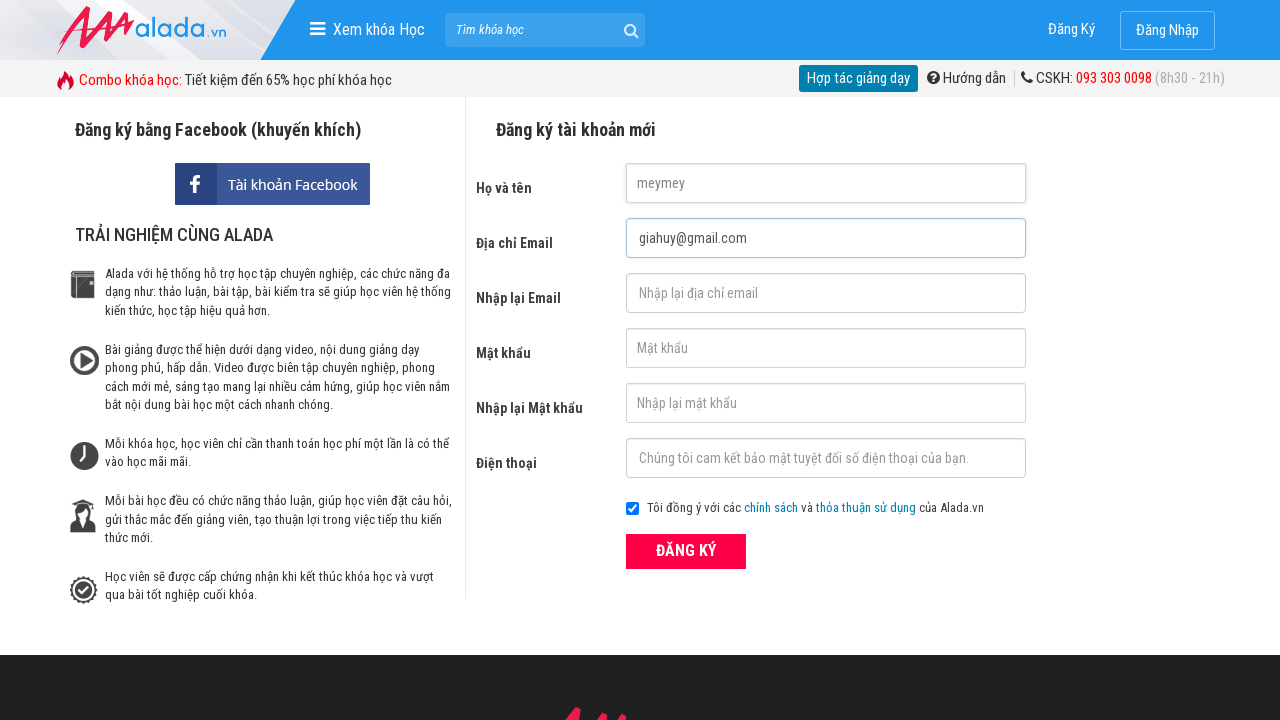

Filled confirm email field with 'giahuy@gmail.com' on #txtCEmail
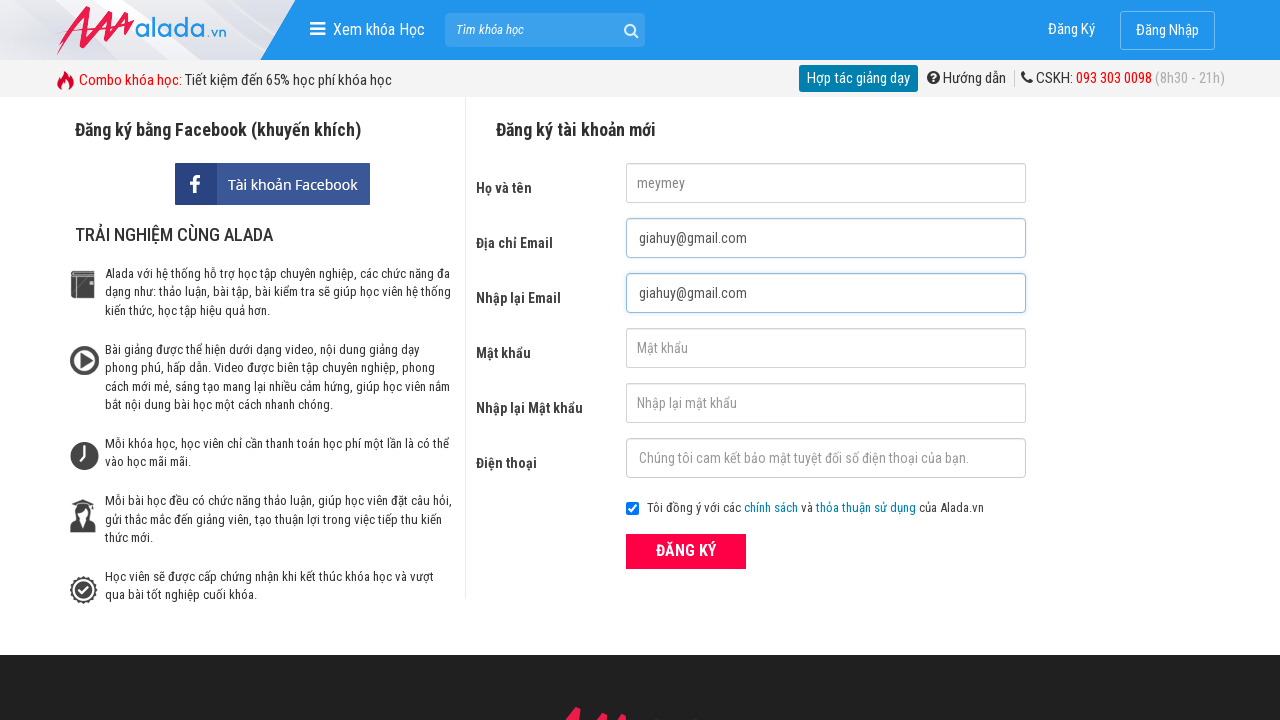

Filled password field with '123456' on #txtPassword
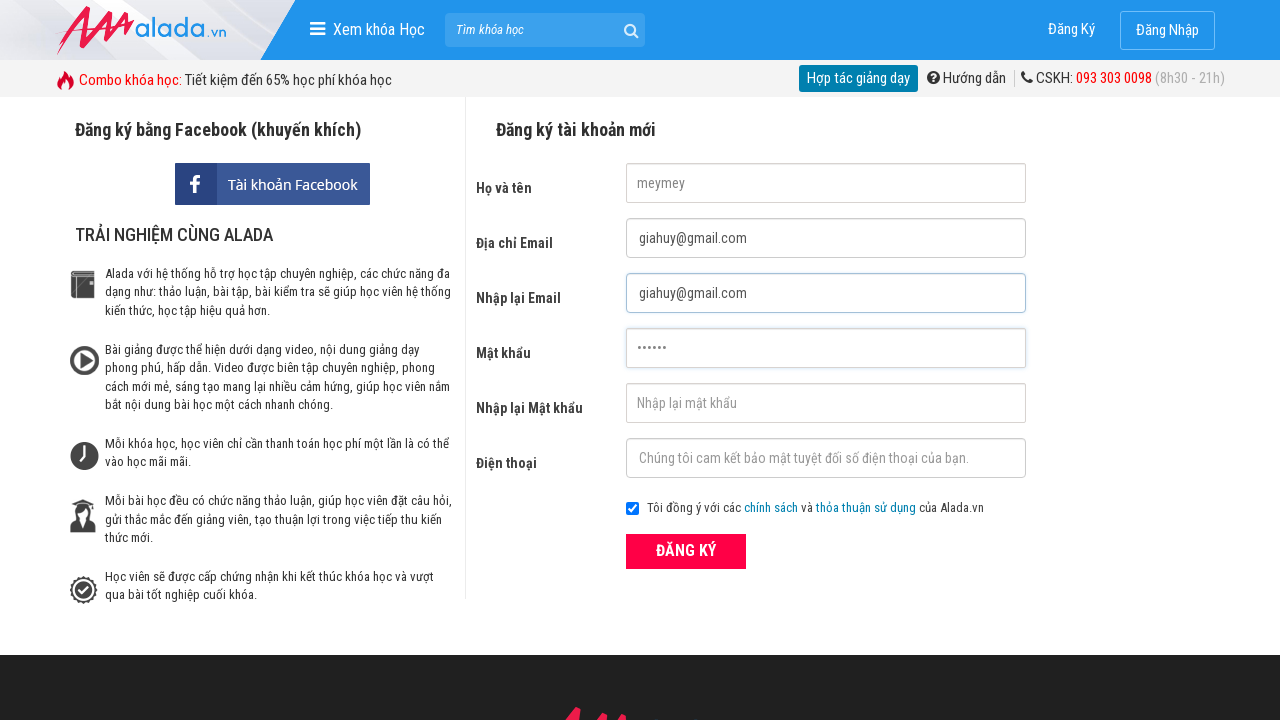

Filled confirm password field with '123456' on #txtCPassword
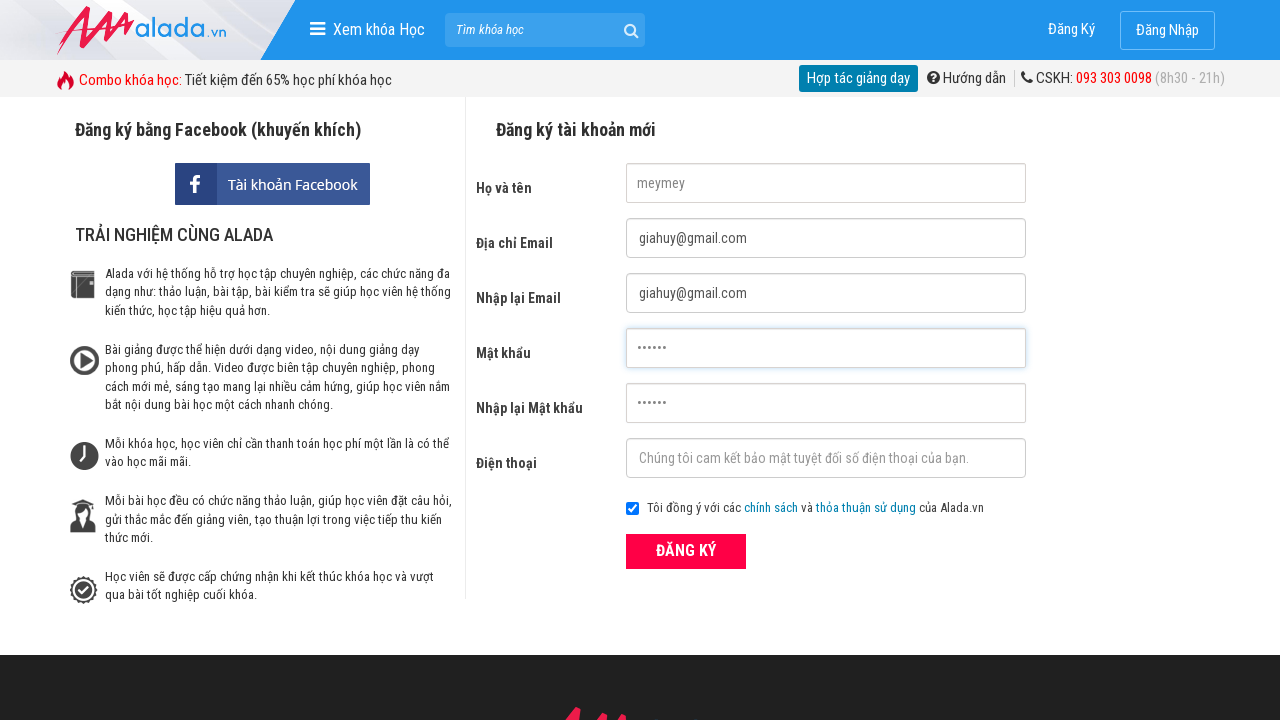

Filled phone field with invalid short number '09097089' on #txtPhone
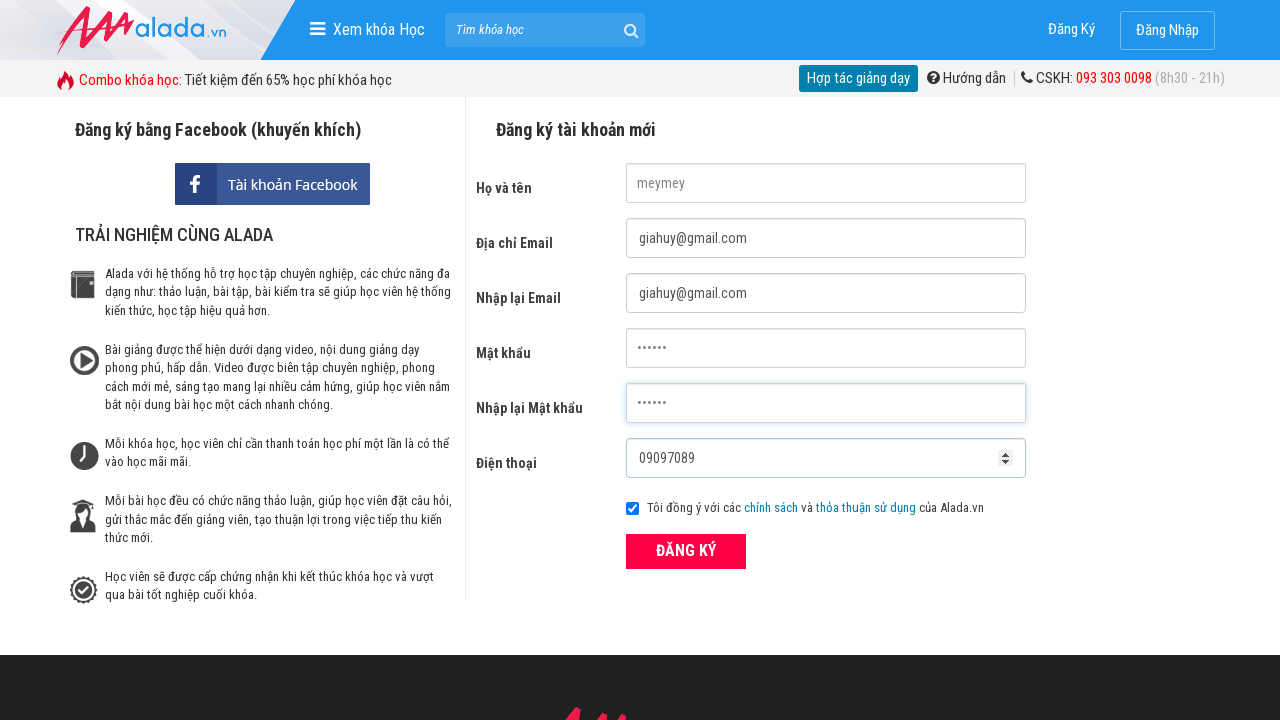

Clicked submit button to validate form with short phone number at (686, 551) on button[type='submit']
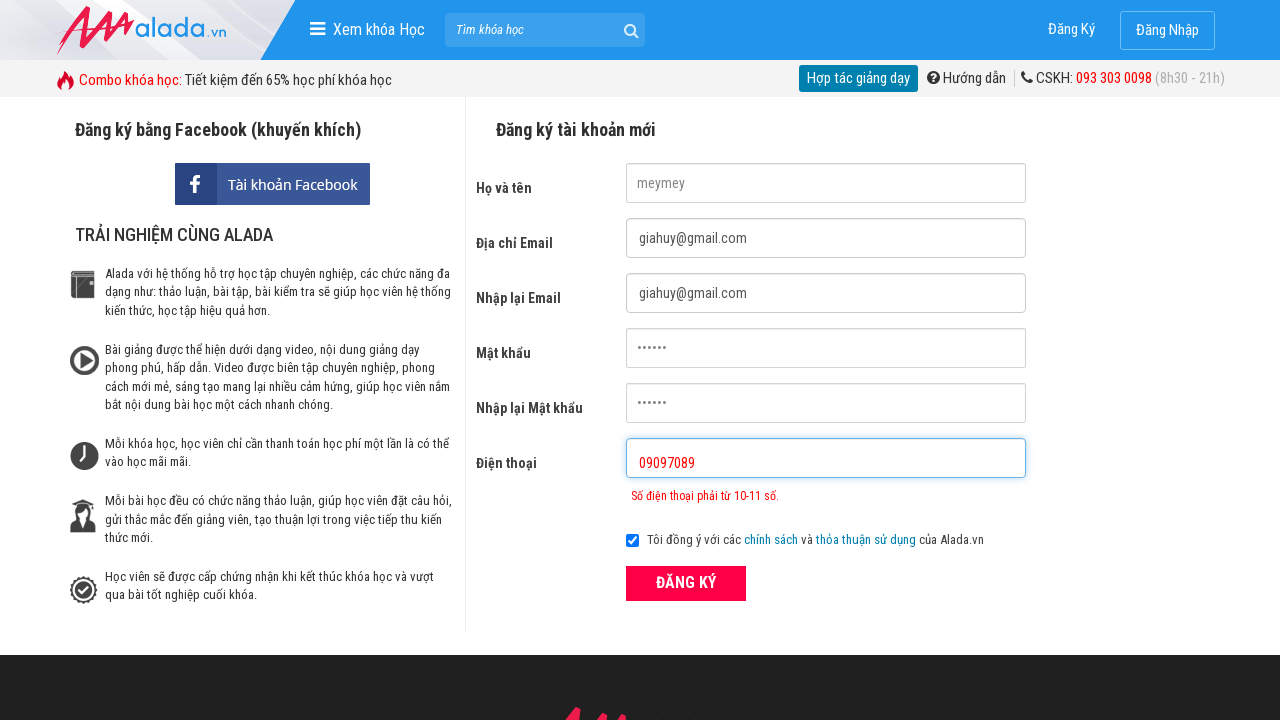

Phone number error message displayed for short number
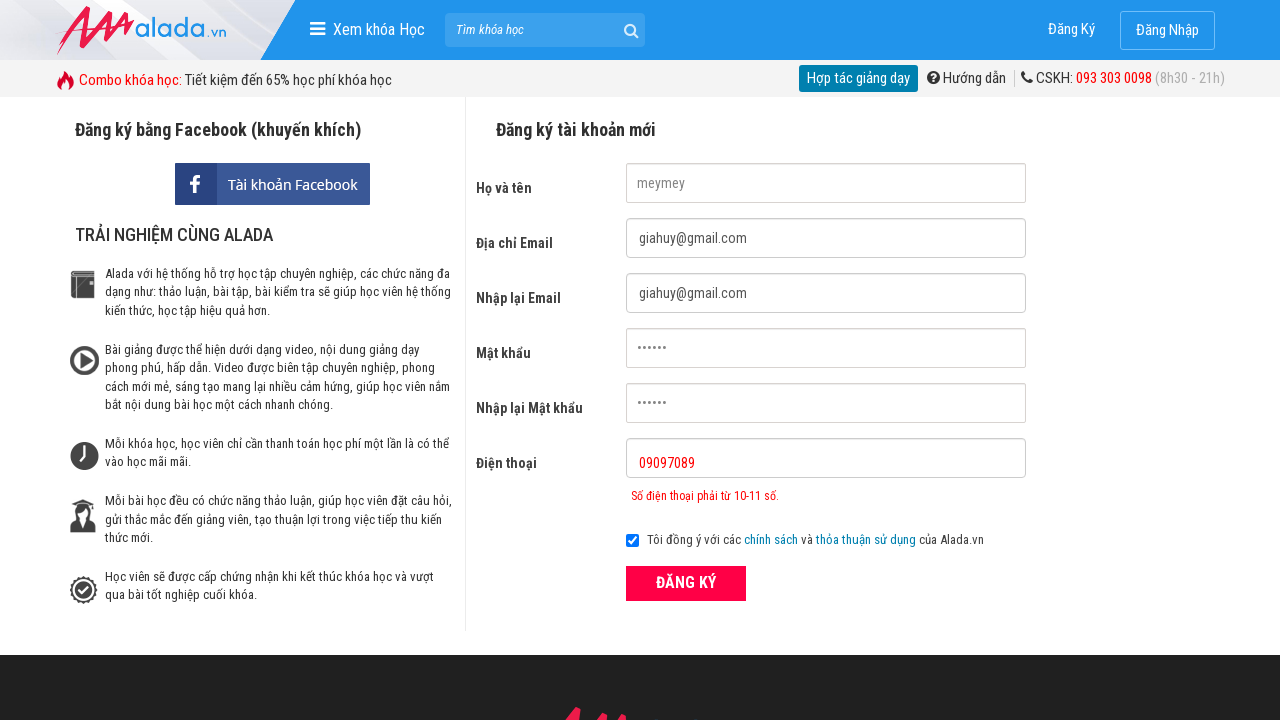

Filled phone field with invalid prefix number '1234567789' on #txtPhone
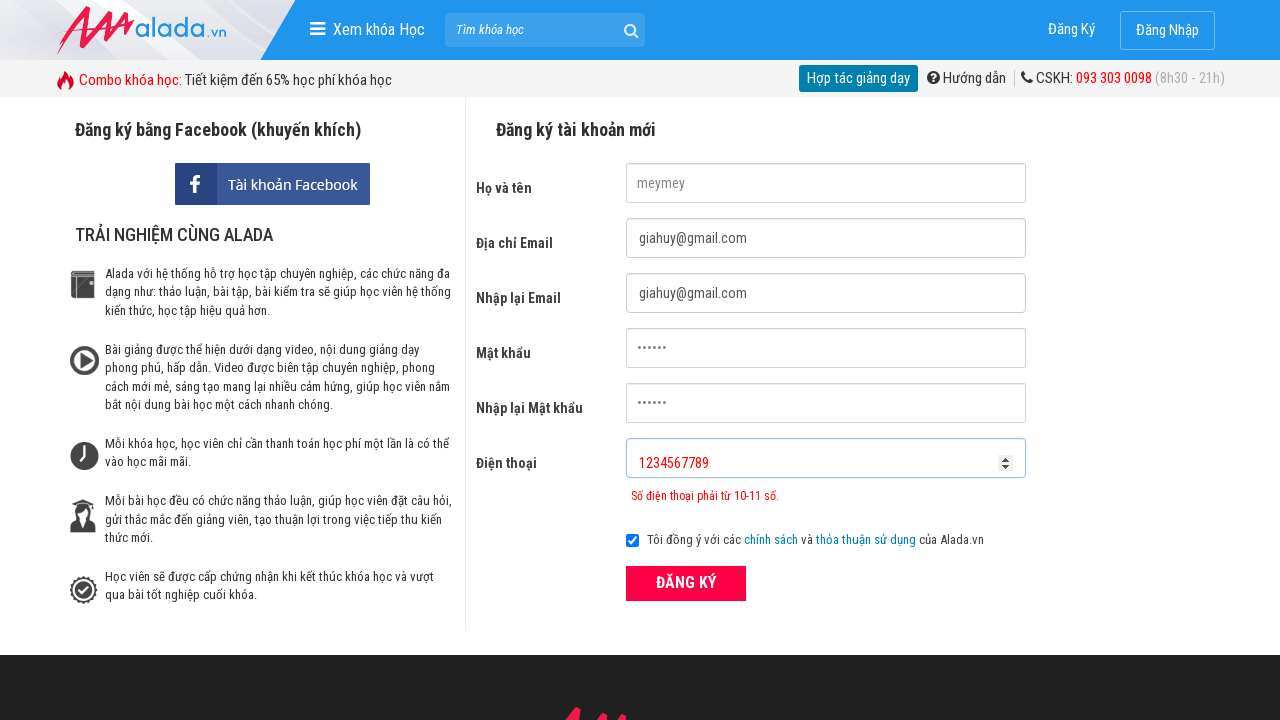

Clicked submit button to validate form with invalid prefix phone number at (686, 583) on button[type='submit']
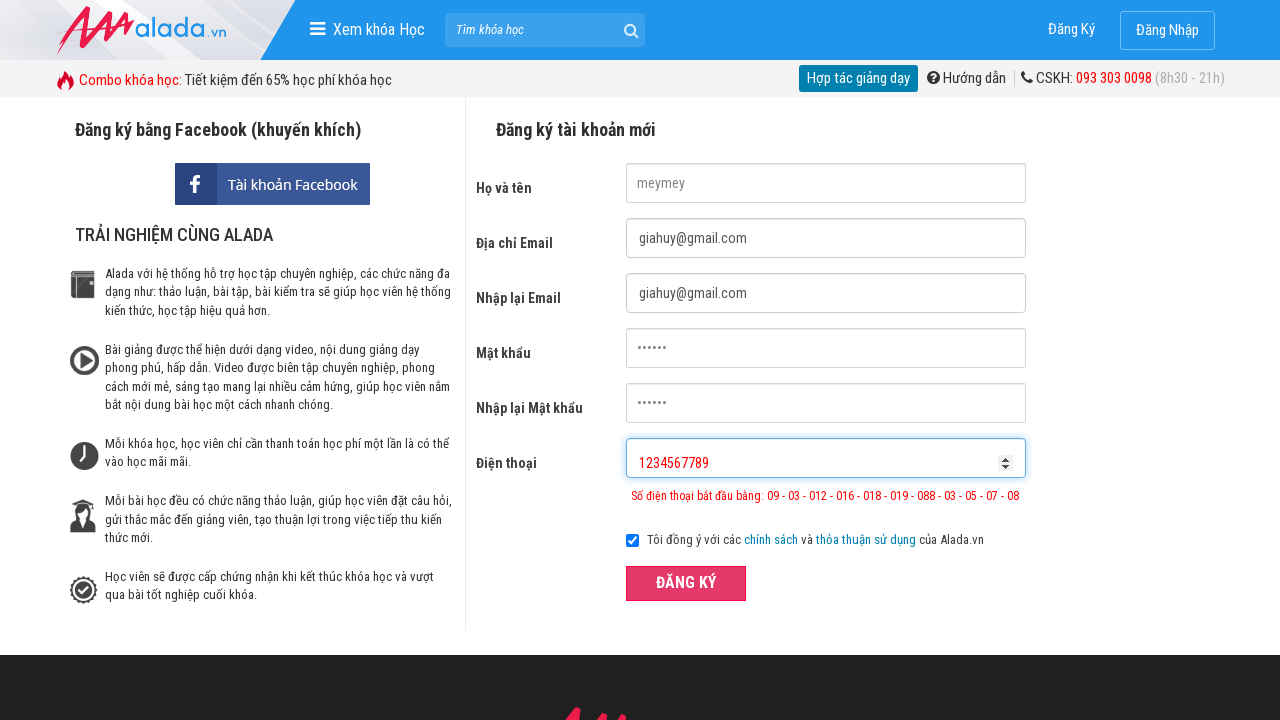

Phone number error message displayed for invalid prefix
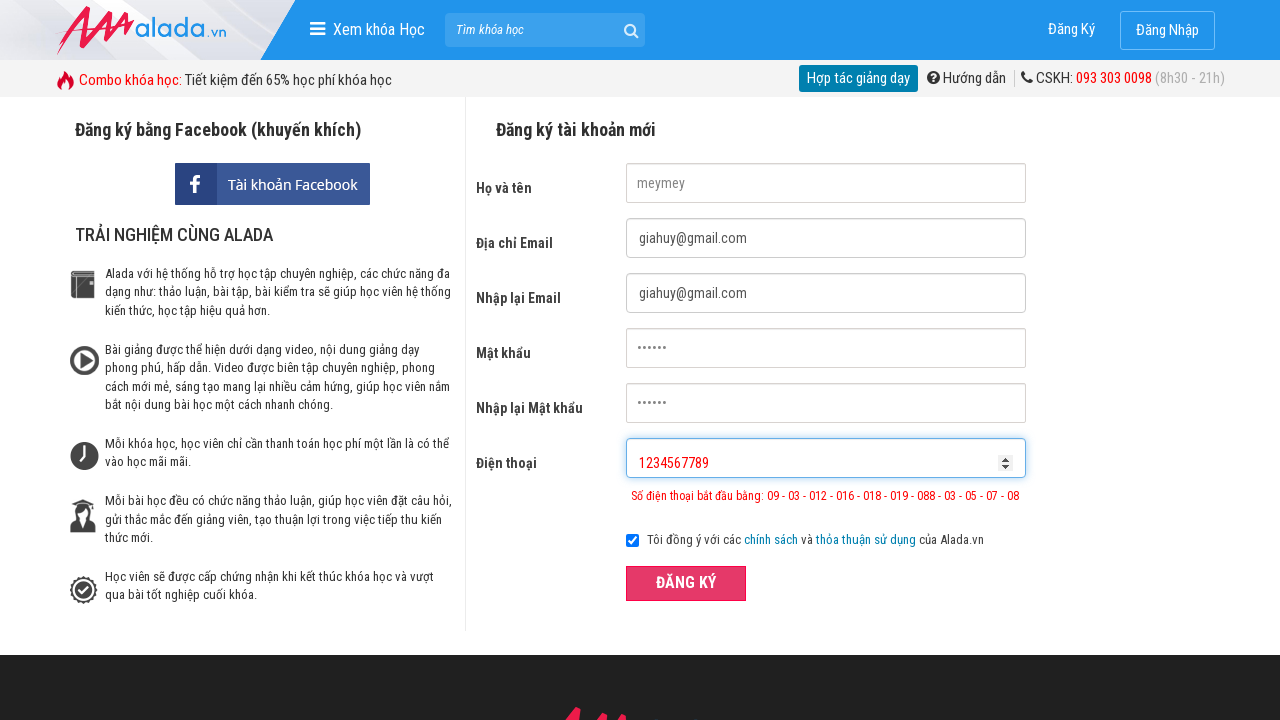

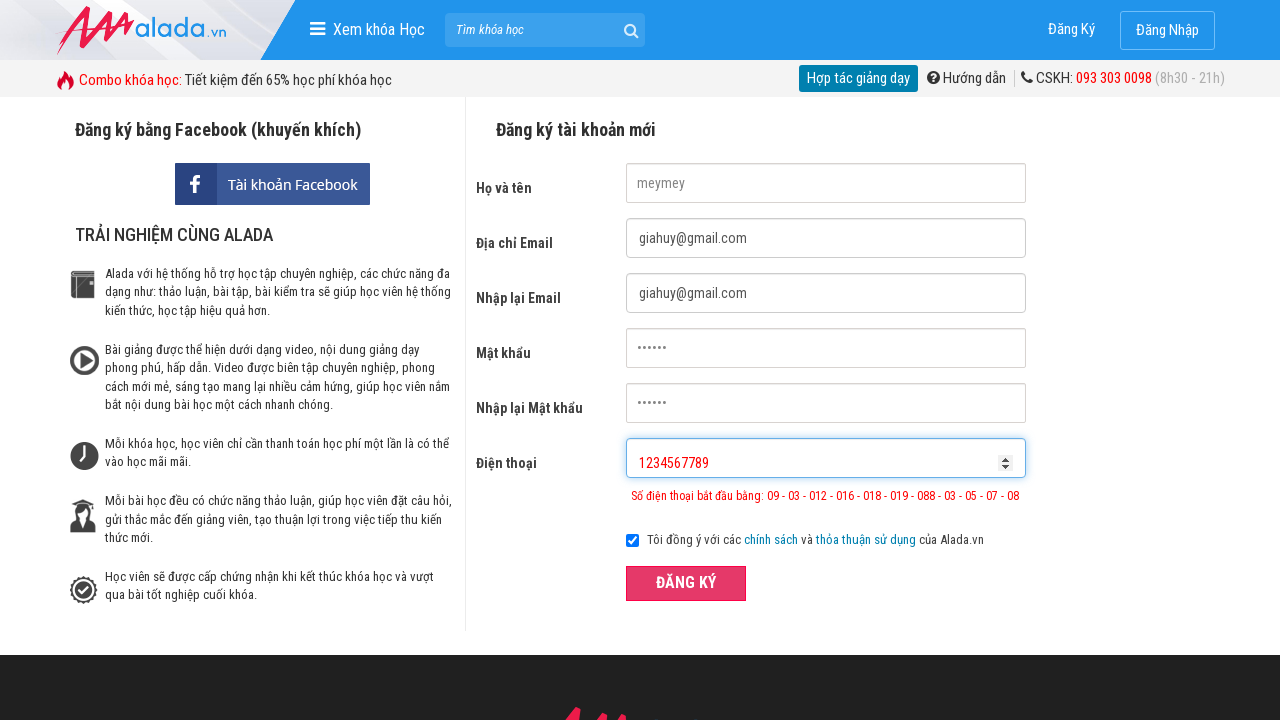